Tests frame handling by switching into an iframe, verifying an element is displayed, then switching back to main content and navigating to another page

Starting URL: https://jqueryui.com/draggable/

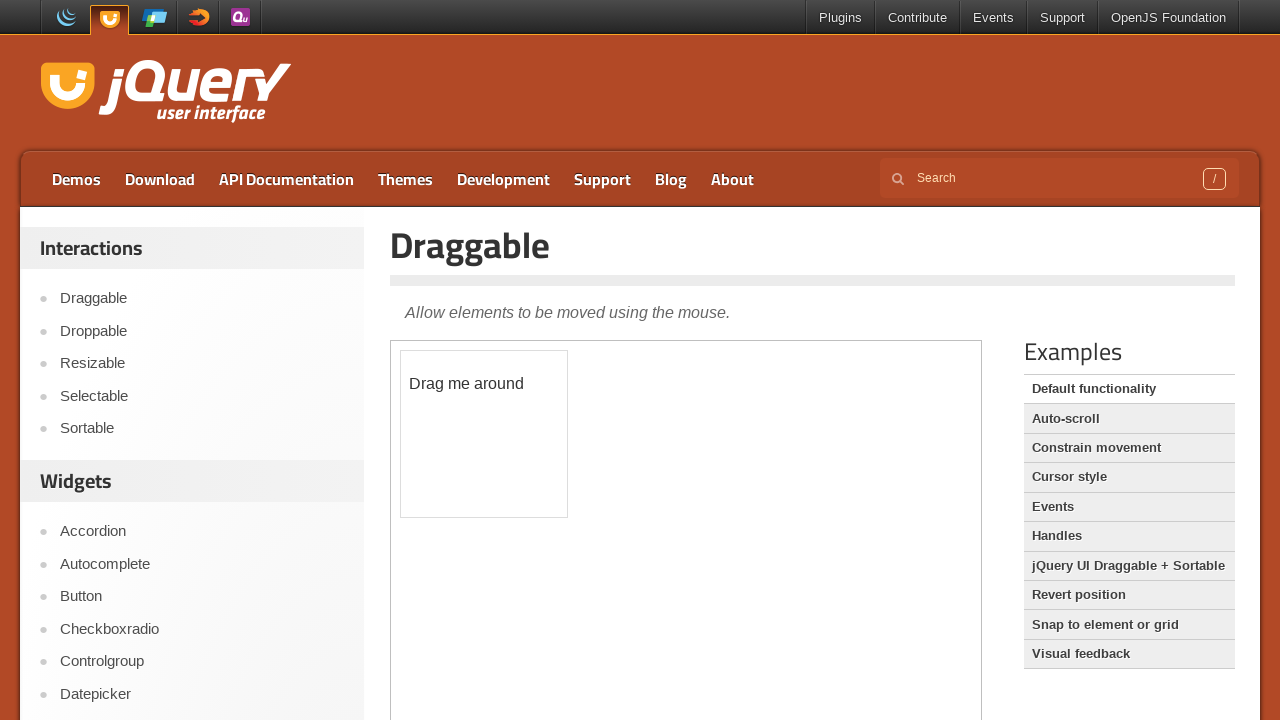

Located the demo iframe
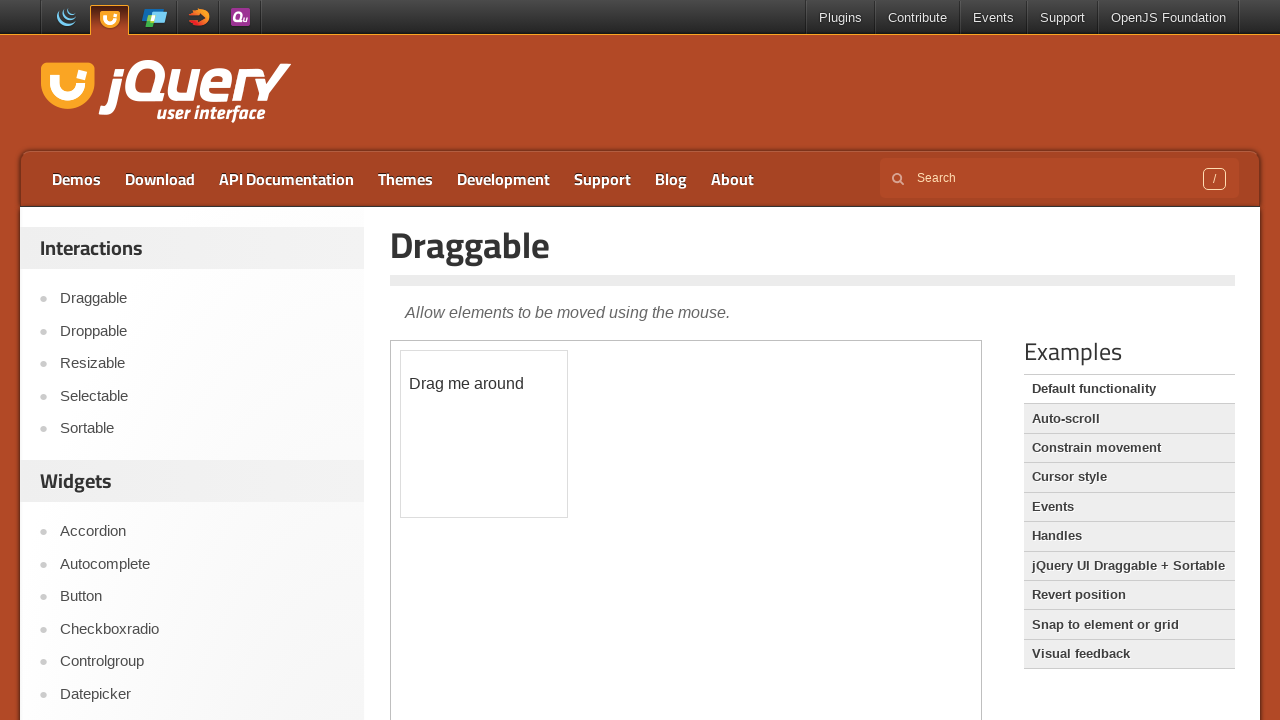

Draggable element is visible inside the iframe
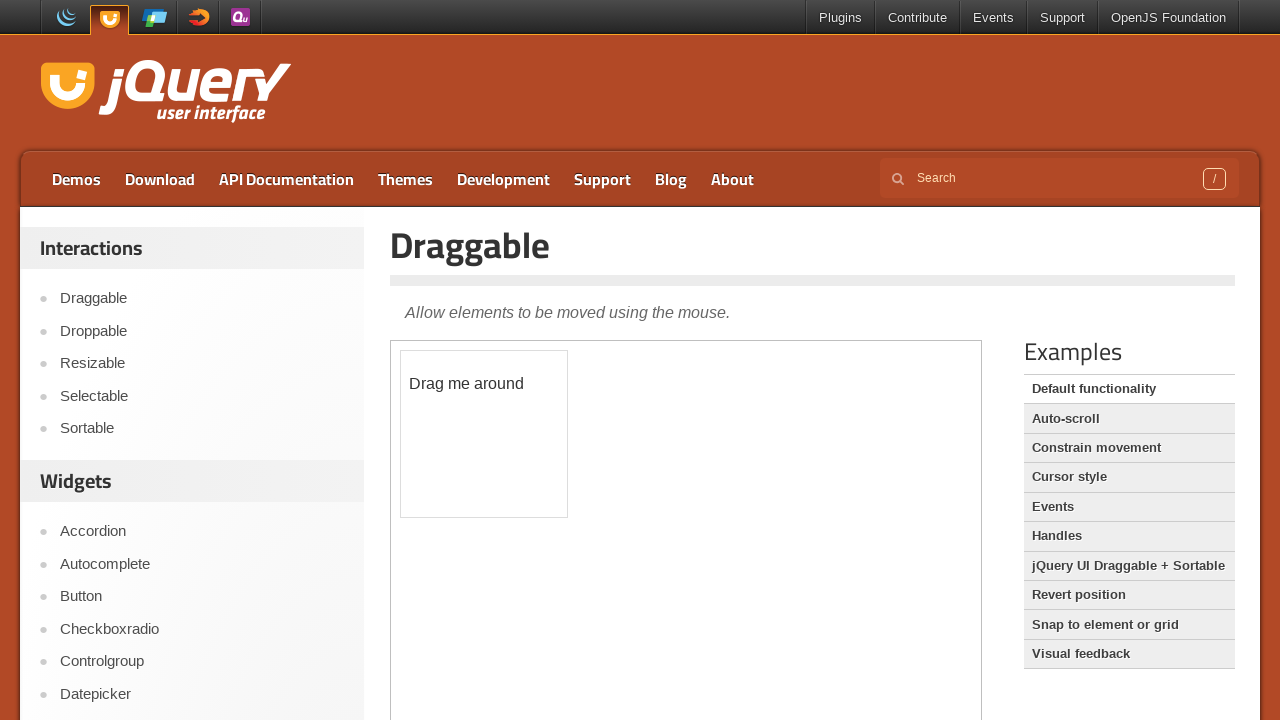

Clicked Droppable link in main content to navigate to another page at (202, 331) on a:text('Droppable')
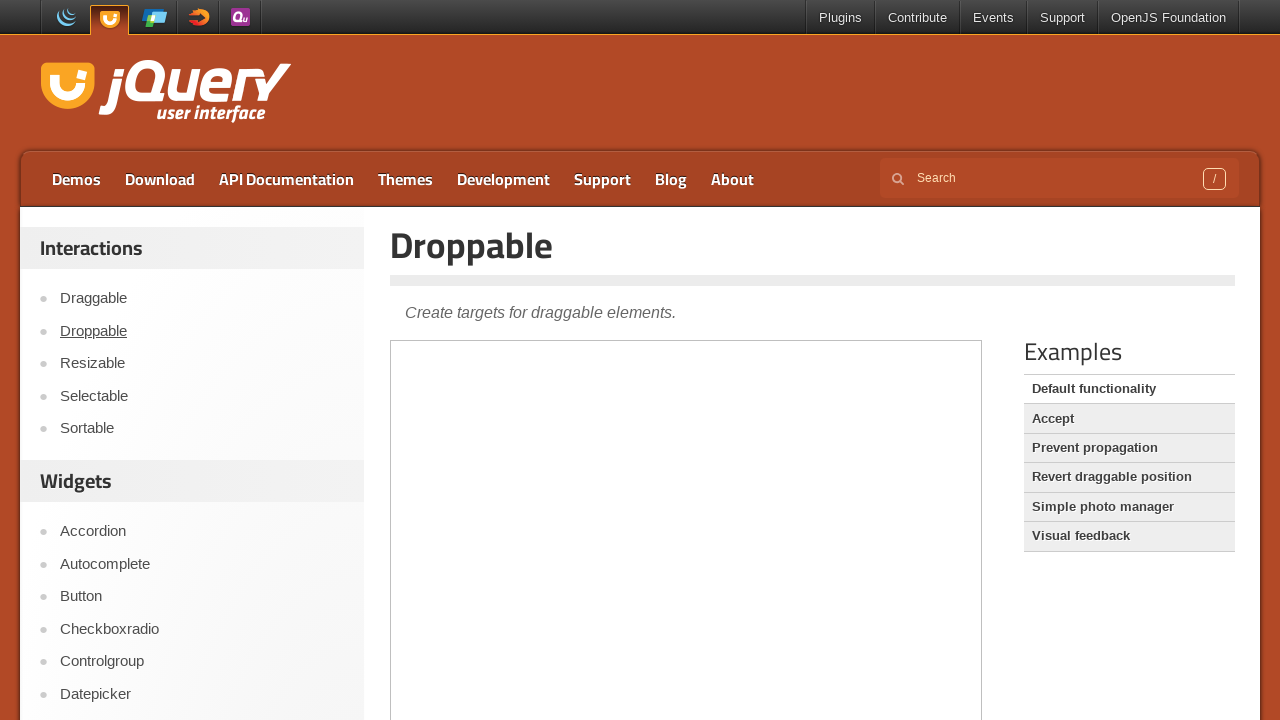

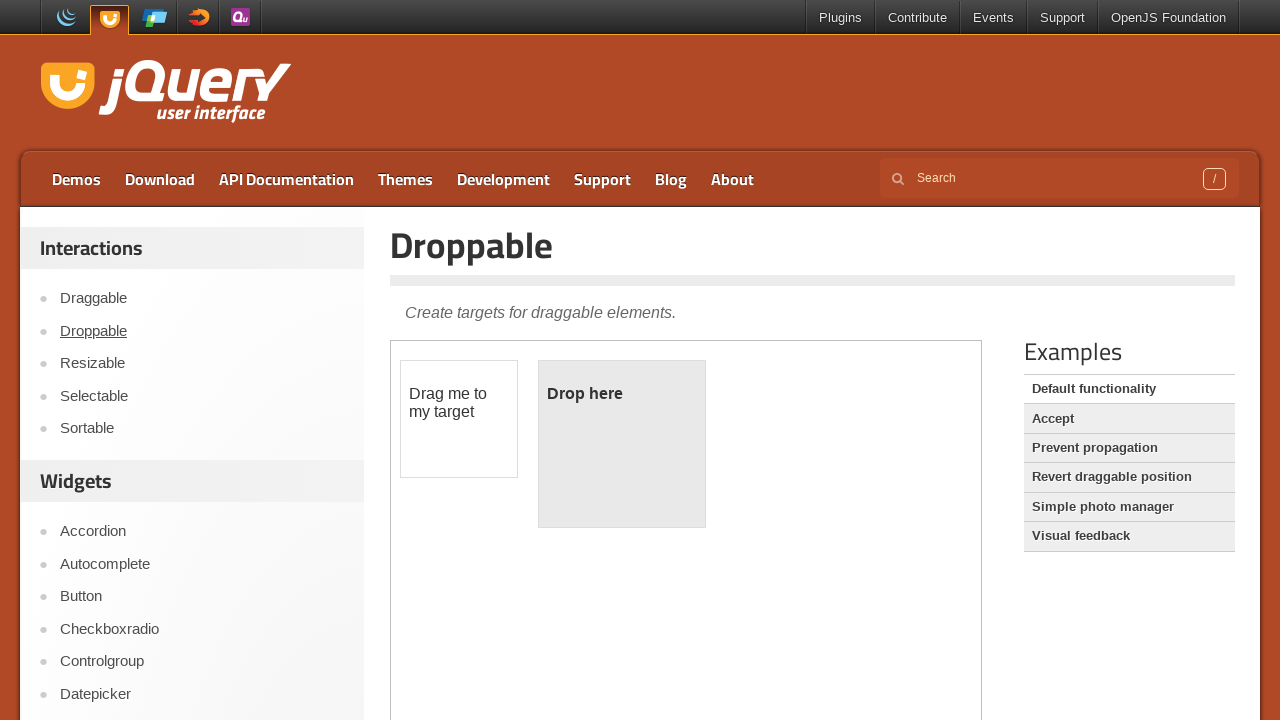